Responsive layout test that sets mobile viewport size and loads the home page

Starting URL: https://example.com/

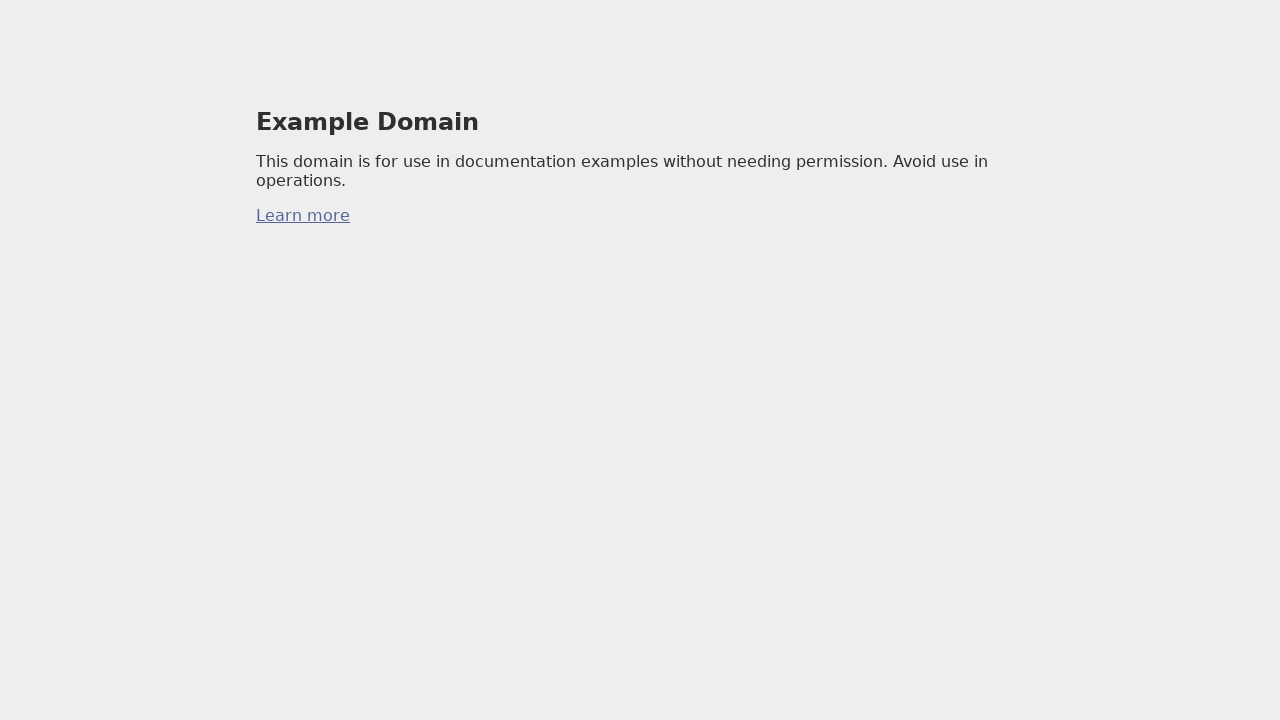

Set mobile viewport size to 390x844
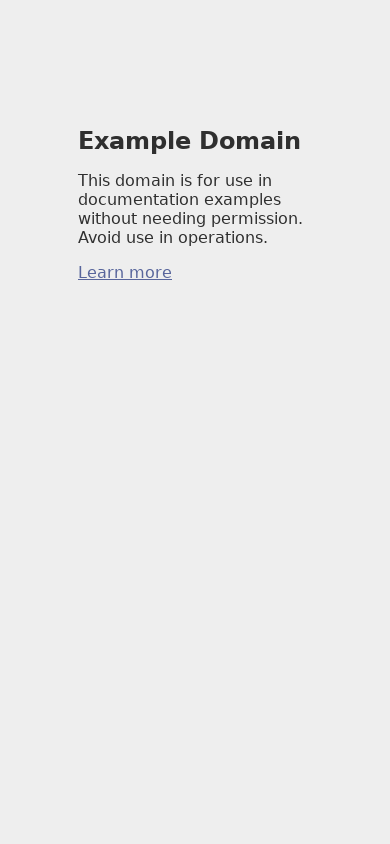

Reloaded home page with mobile viewport and waited for network idle
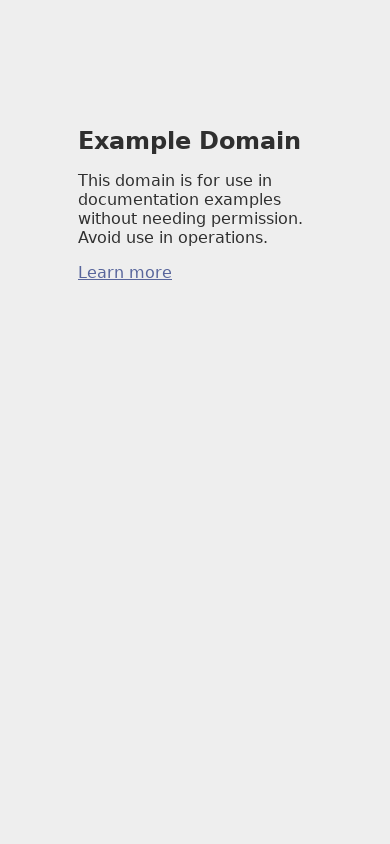

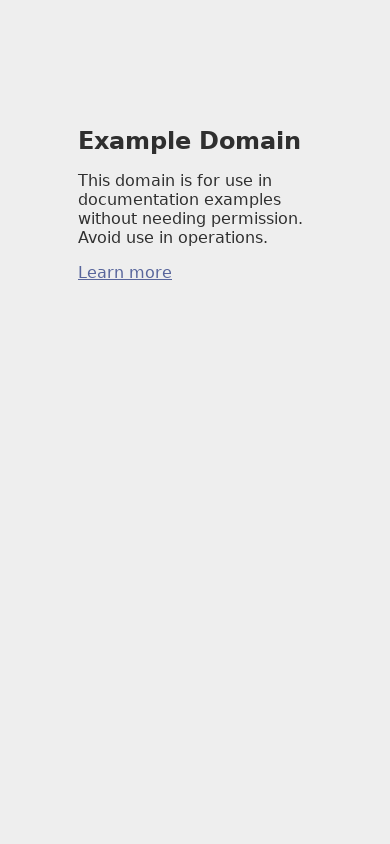